Tests flight search by selecting departure and destination cities and clicking find flights

Starting URL: https://blazedemo.com

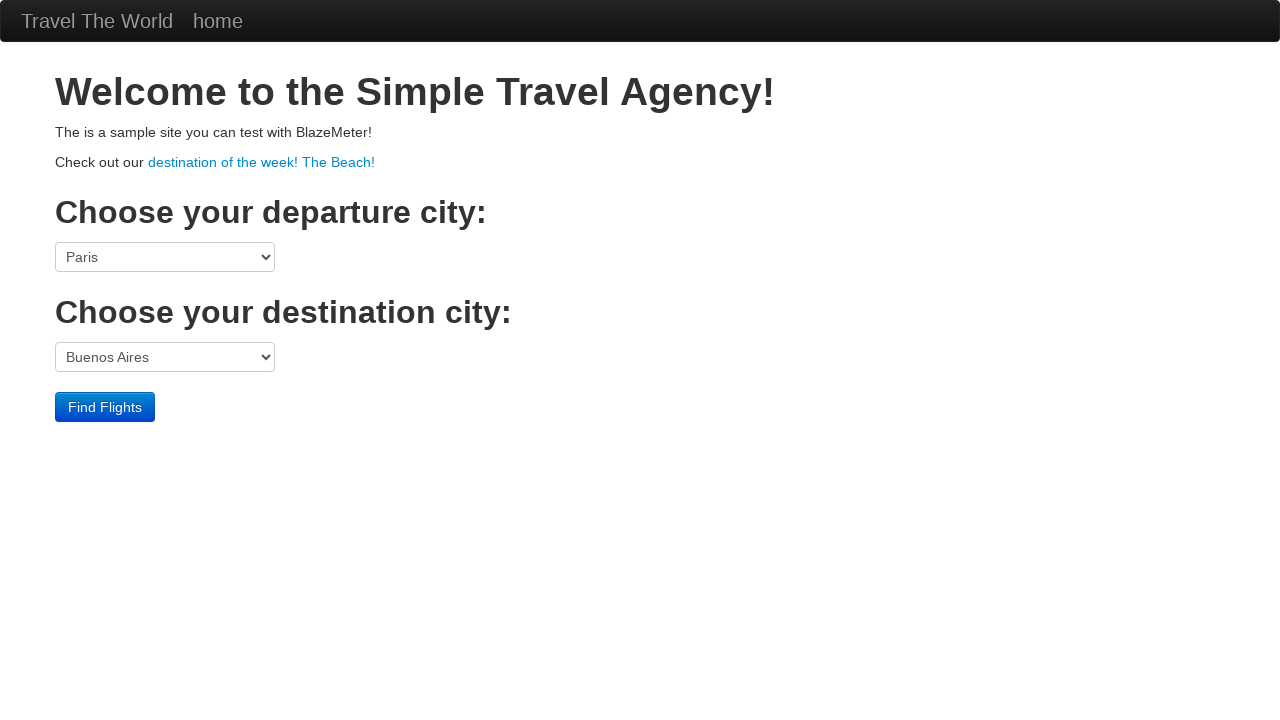

Selected departure city 'Paris' from dropdown on select[name='fromPort']
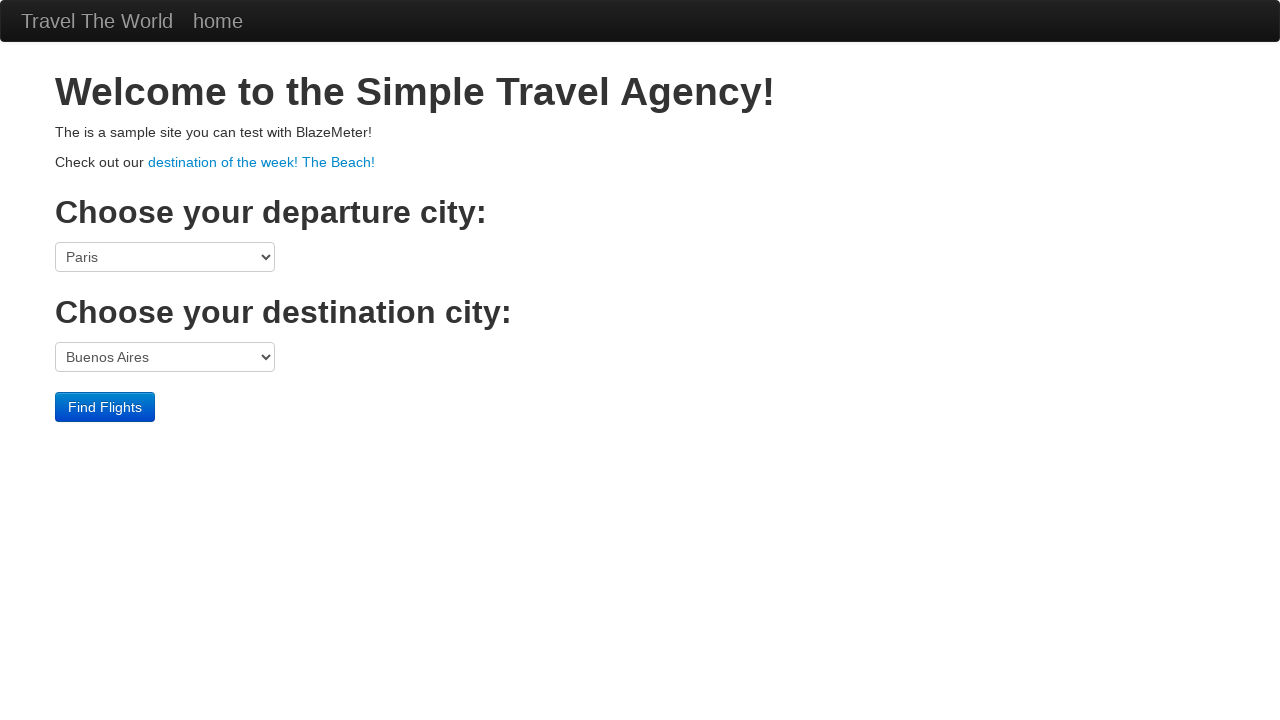

Selected destination city 'London' from dropdown on select[name='toPort']
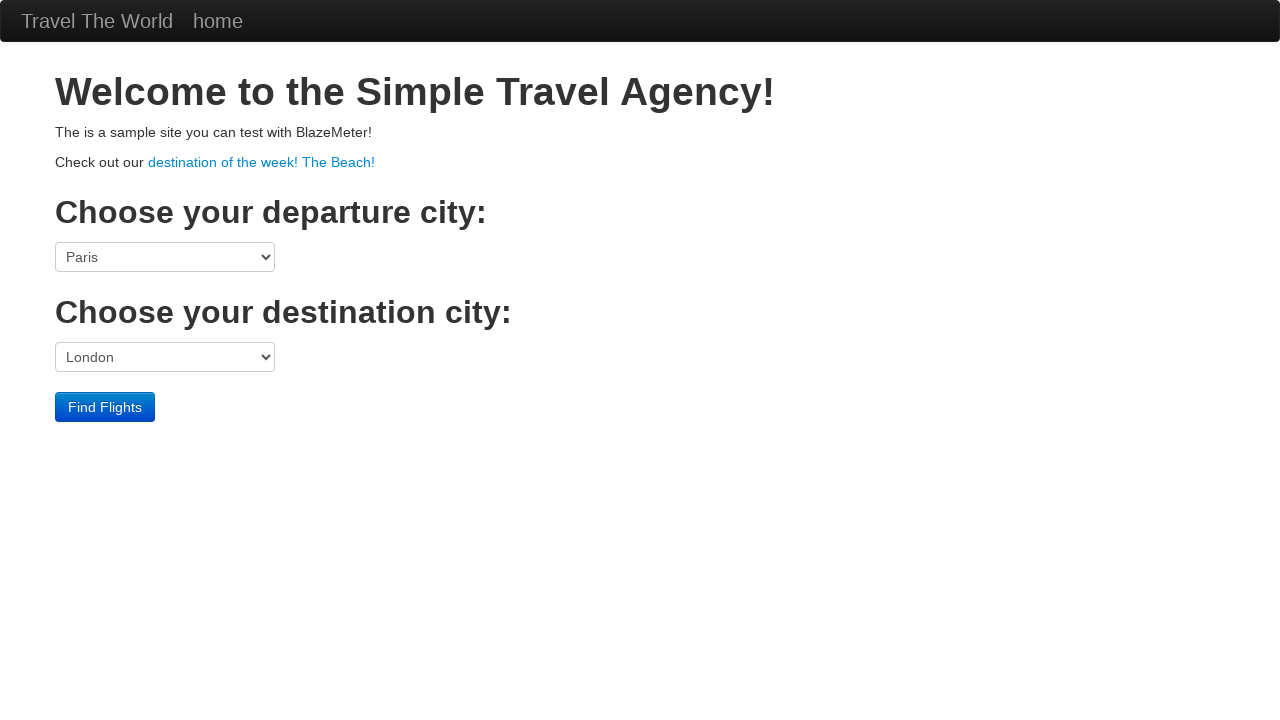

Clicked 'Find Flights' submit button at (105, 407) on input[type='submit']
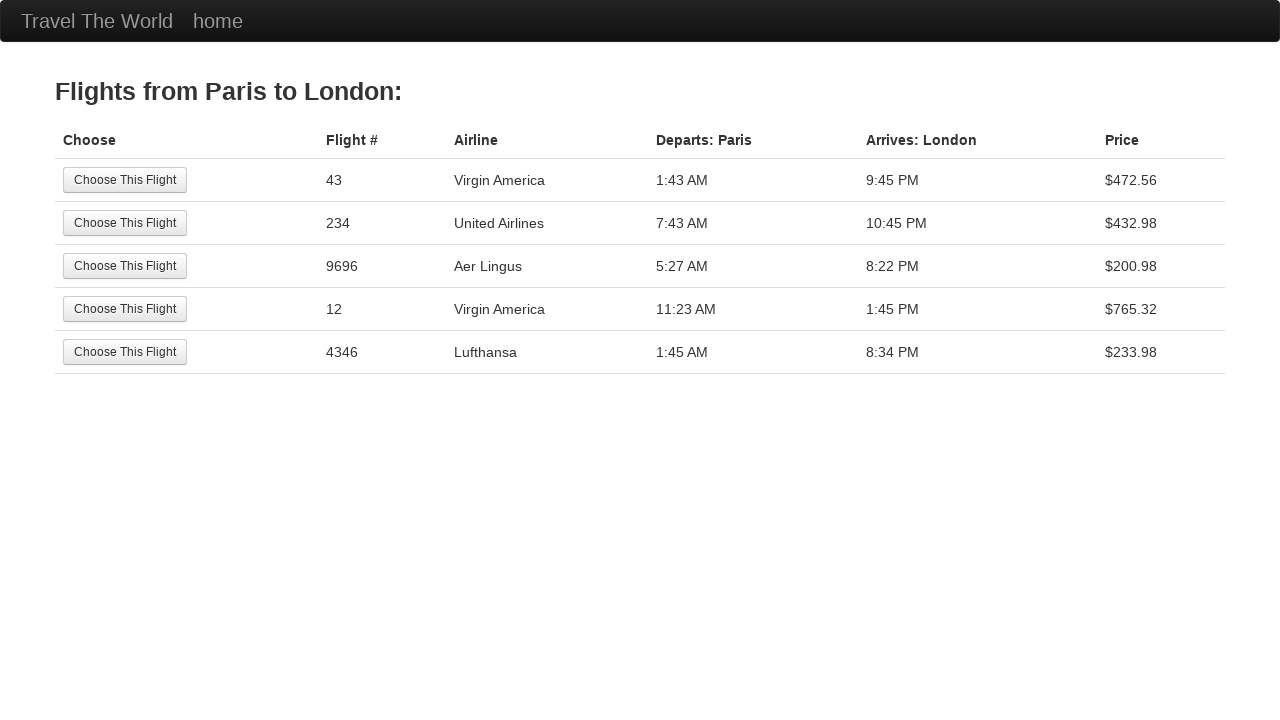

Verified navigation to reserve page - flight search functionality successful
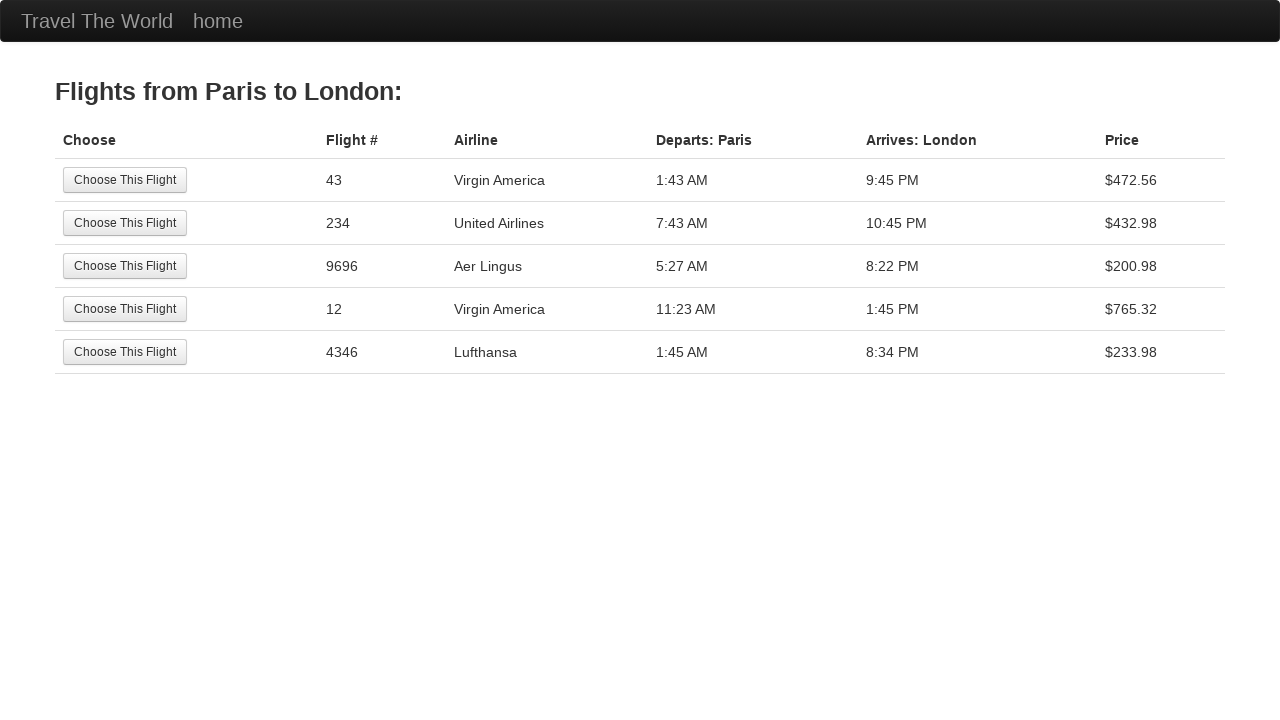

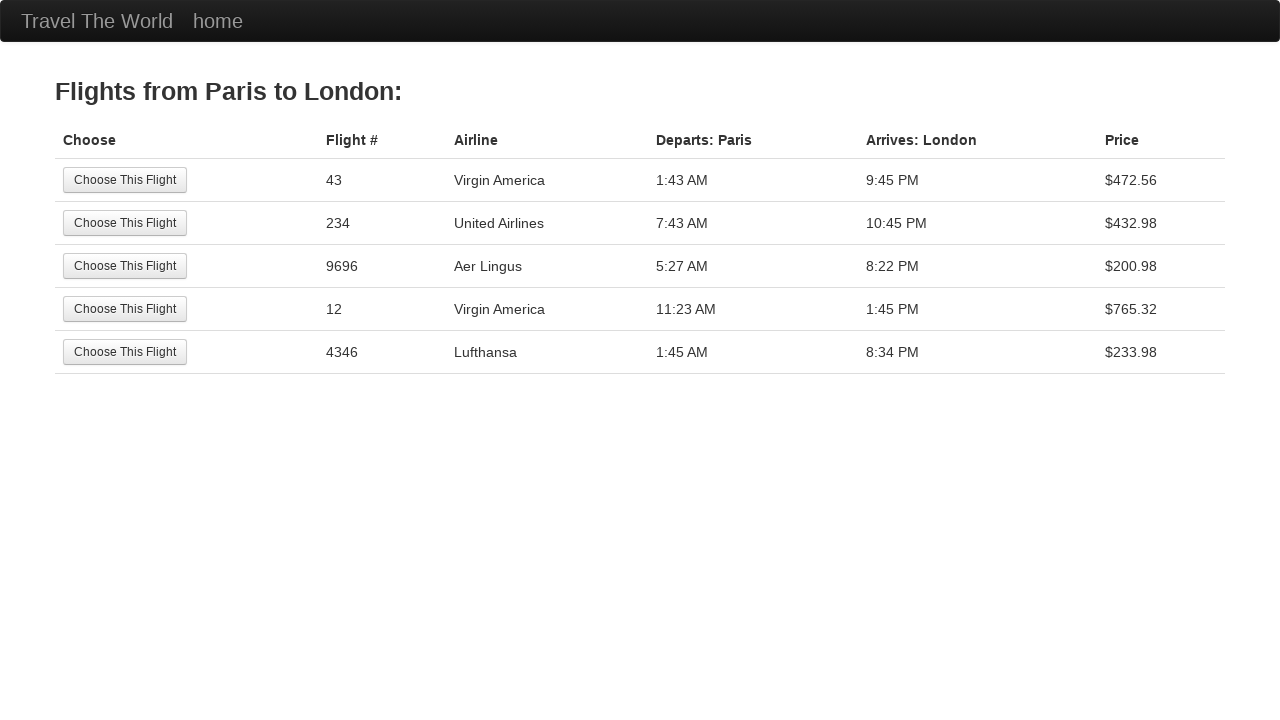